Navigates to WiseQuarter homepage and verifies that the page title contains "Wise"

Starting URL: https://www.wisequarter.com

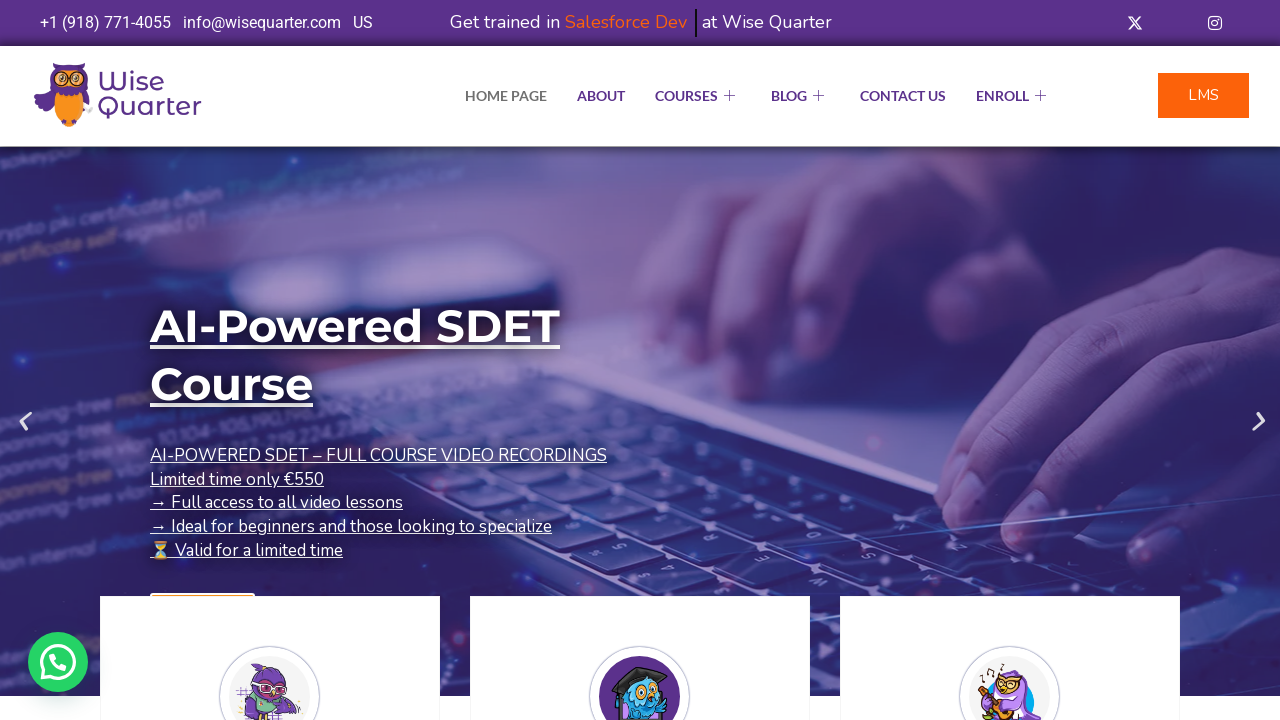

Waited for page to load (domcontentloaded state)
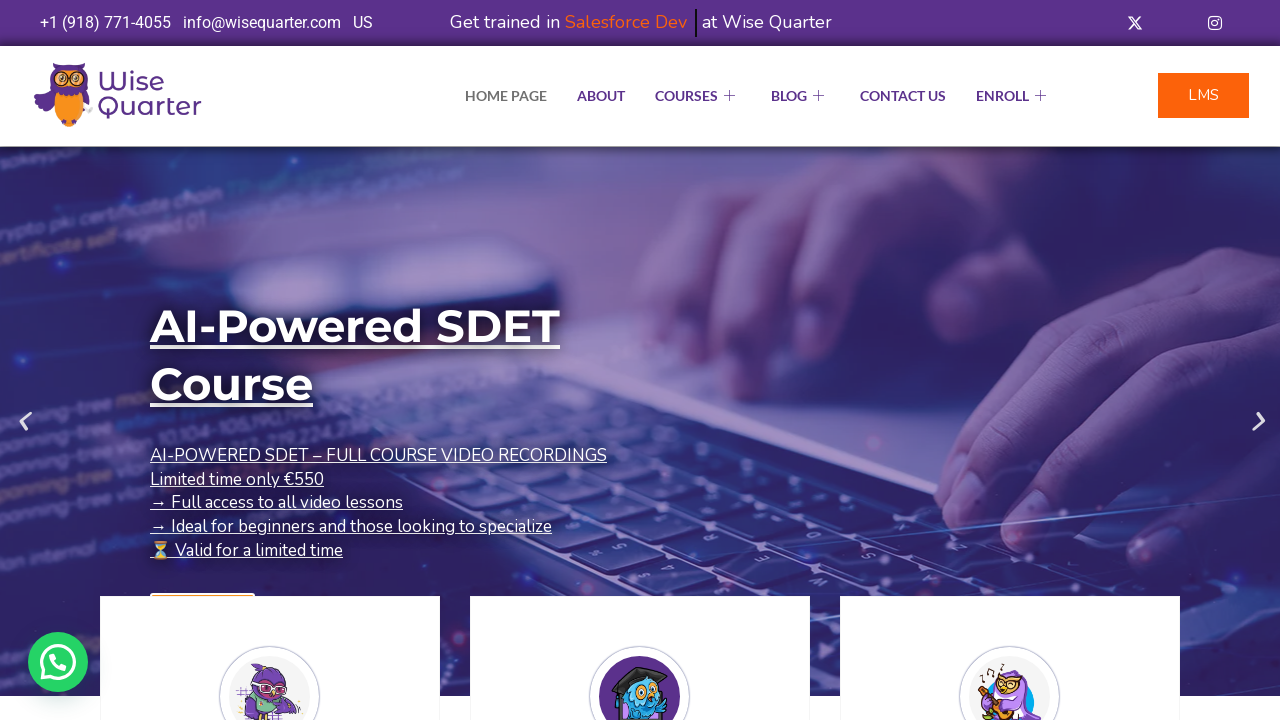

Retrieved page title: 'IT Bootcamp Courses, Online Classes - Wise Quarter Course'
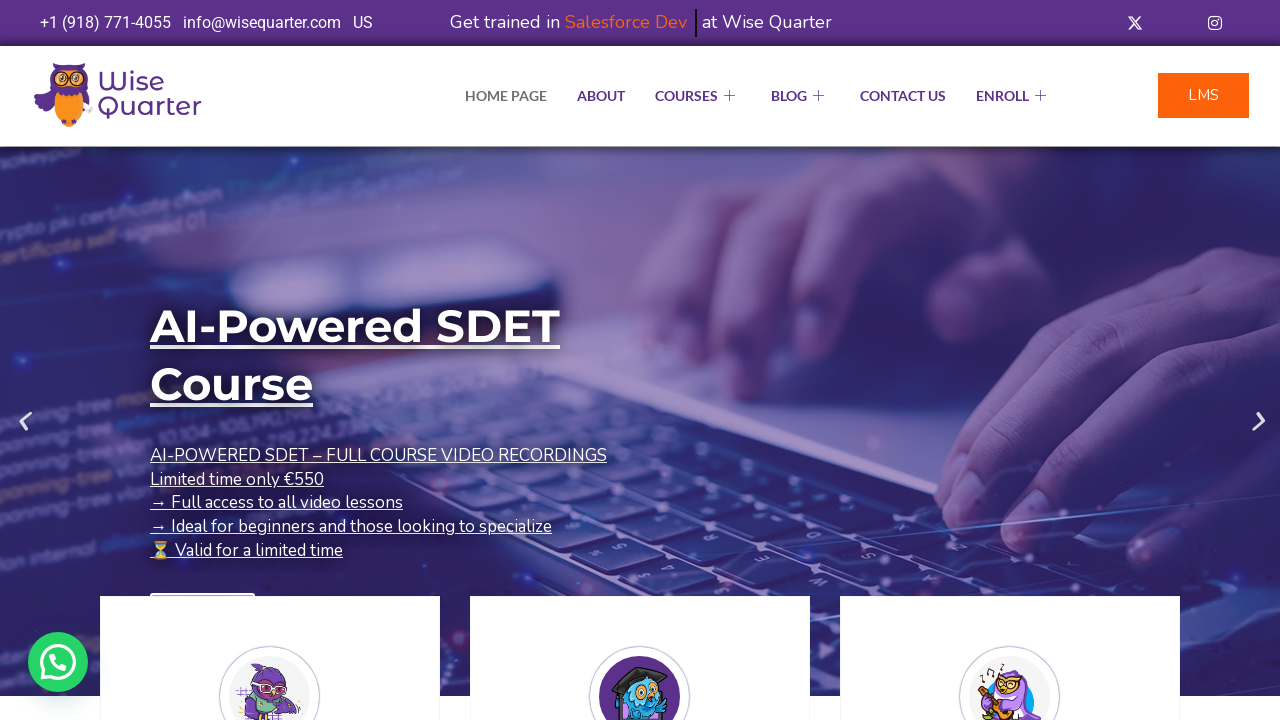

Verified that page title contains 'Wise'
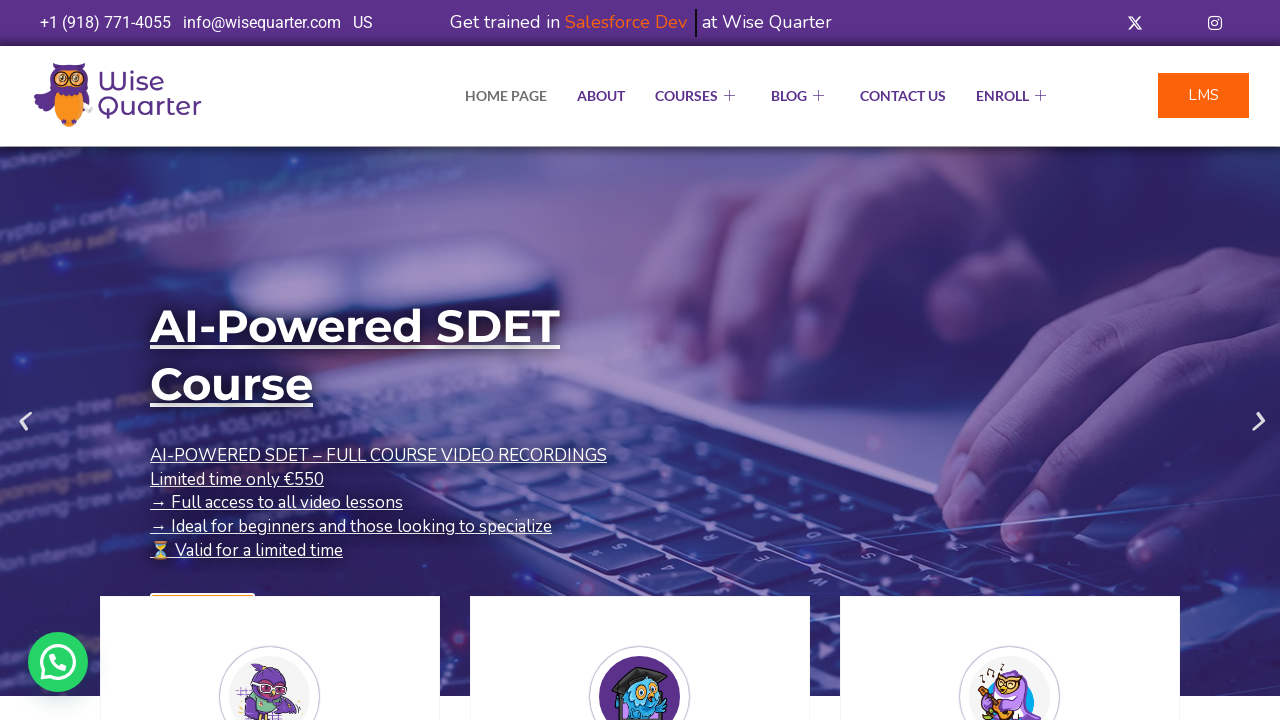

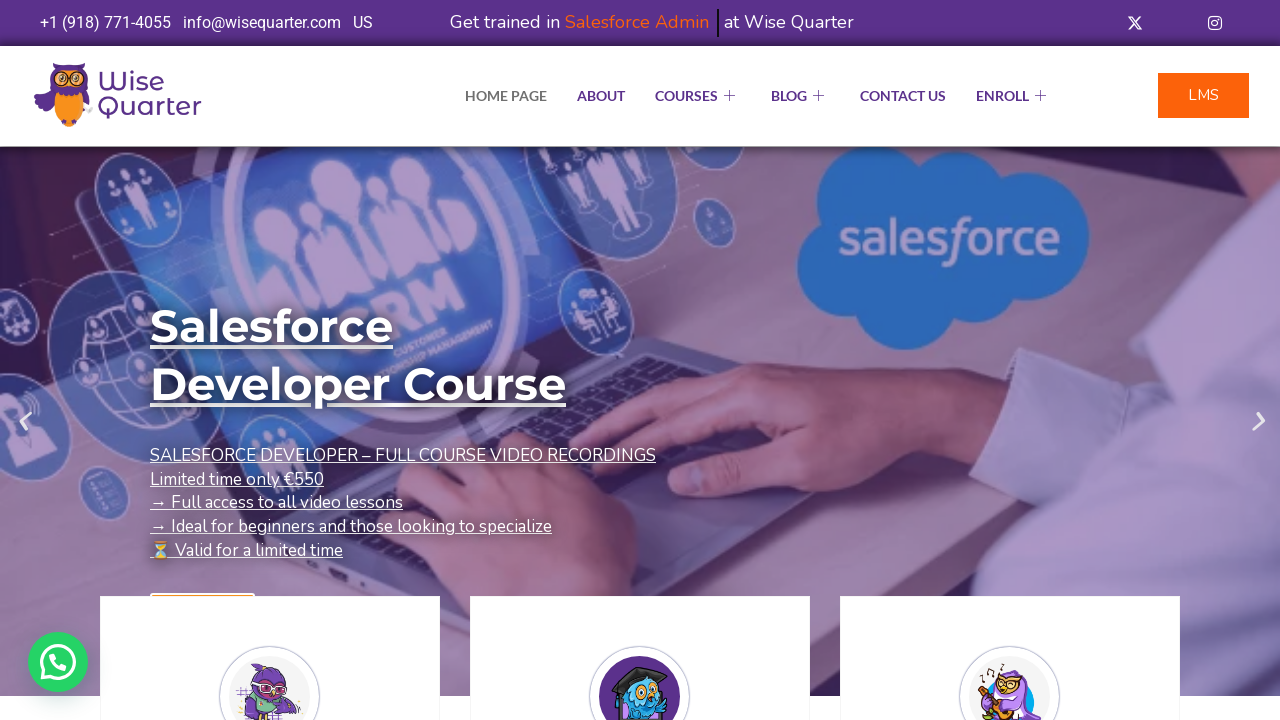